Tests filtering to display only active (non-completed) todo items

Starting URL: https://demo.playwright.dev/todomvc

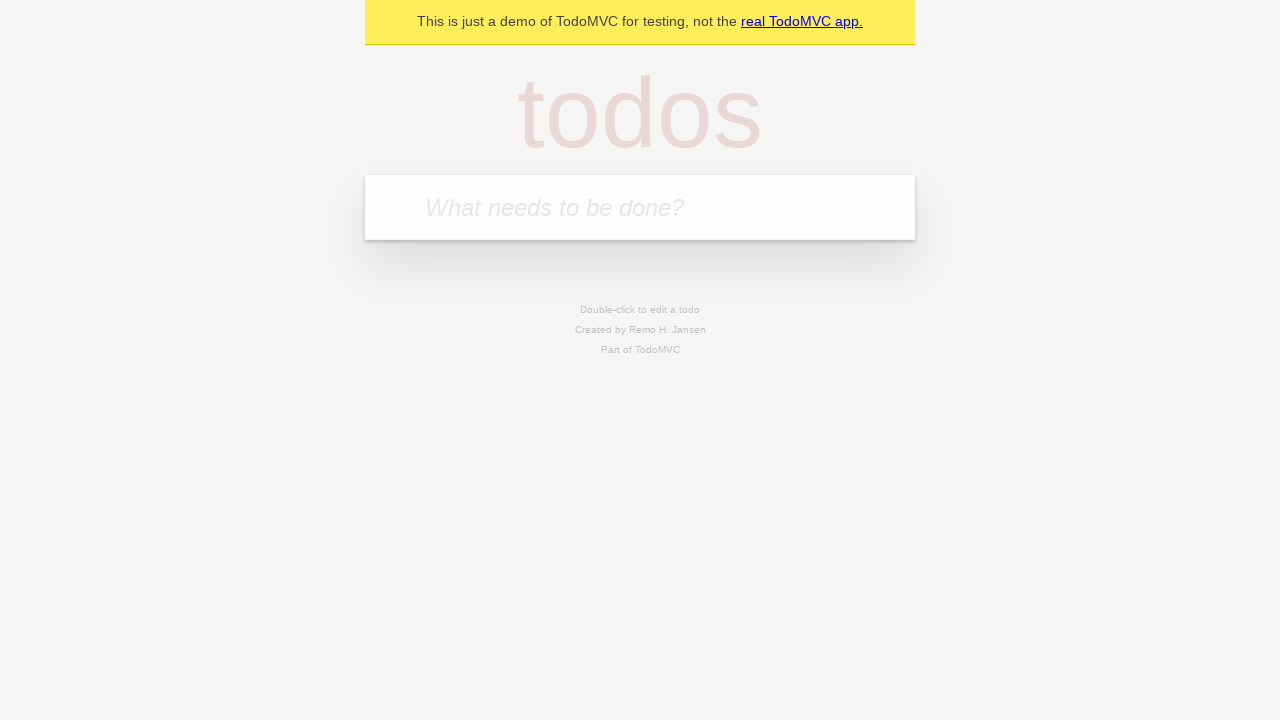

Filled todo input with 'buy some cheese' on internal:attr=[placeholder="What needs to be done?"i]
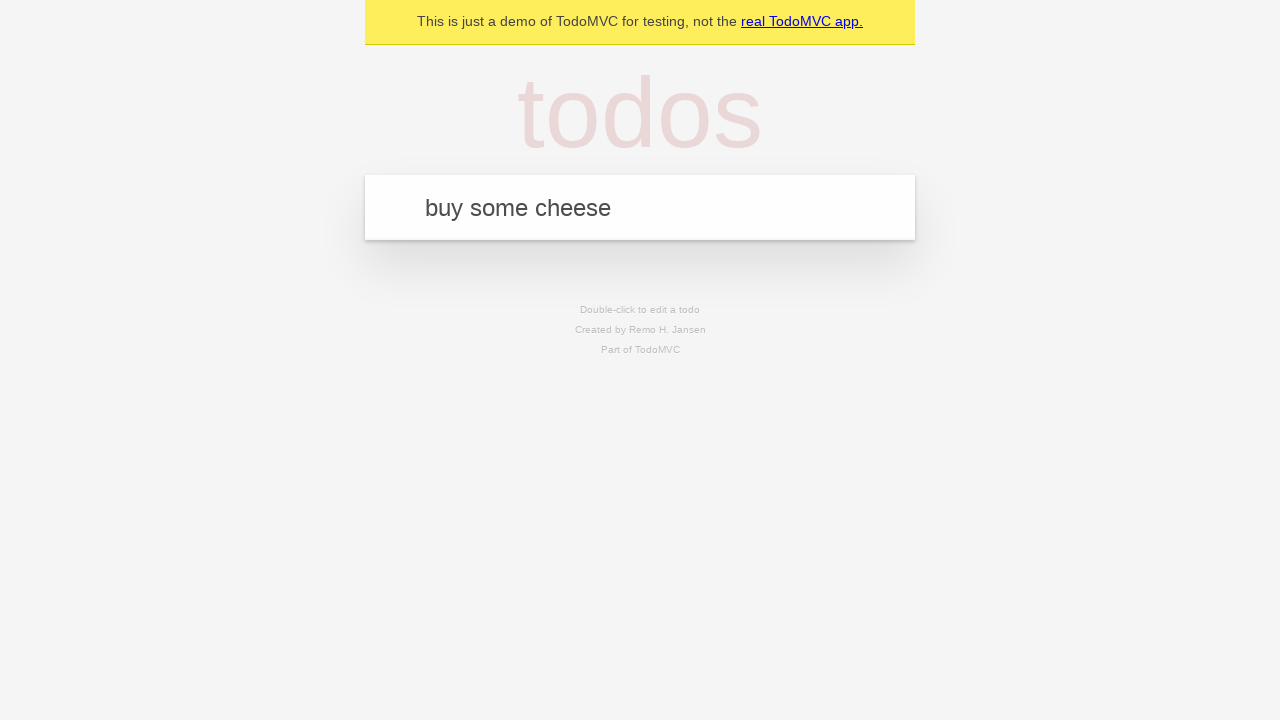

Pressed Enter to add first todo item on internal:attr=[placeholder="What needs to be done?"i]
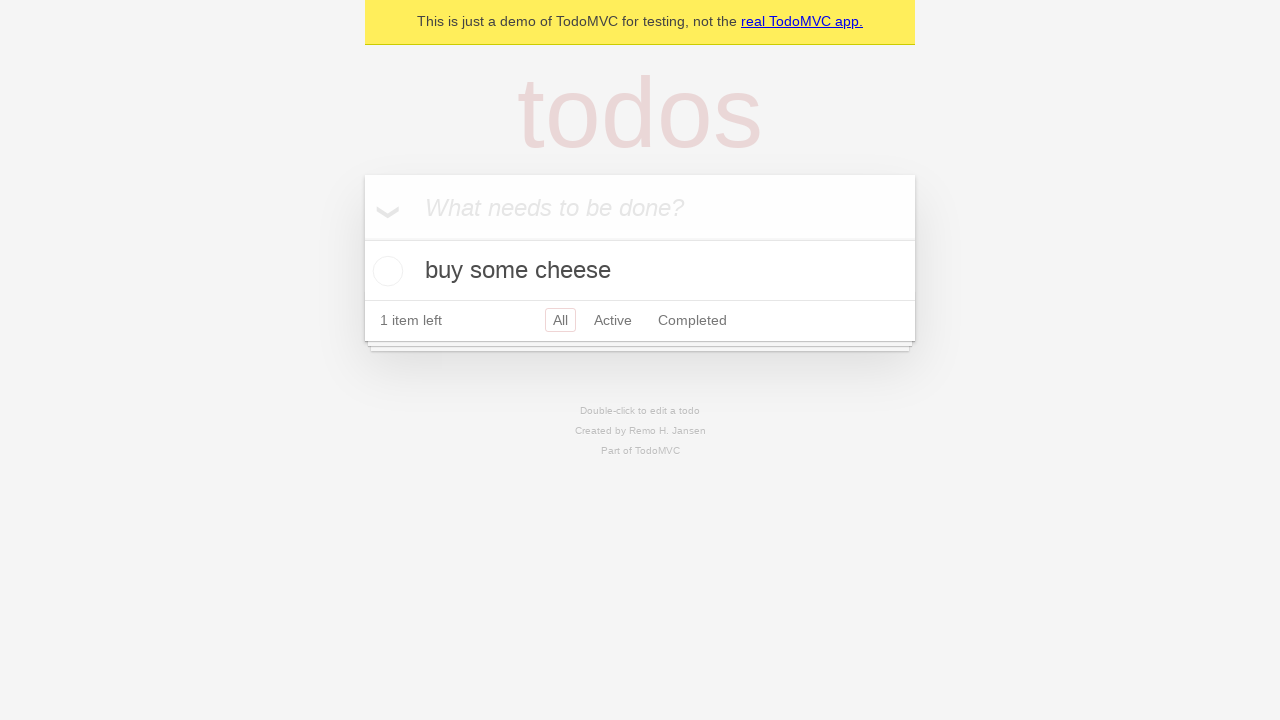

Filled todo input with 'feed the cat' on internal:attr=[placeholder="What needs to be done?"i]
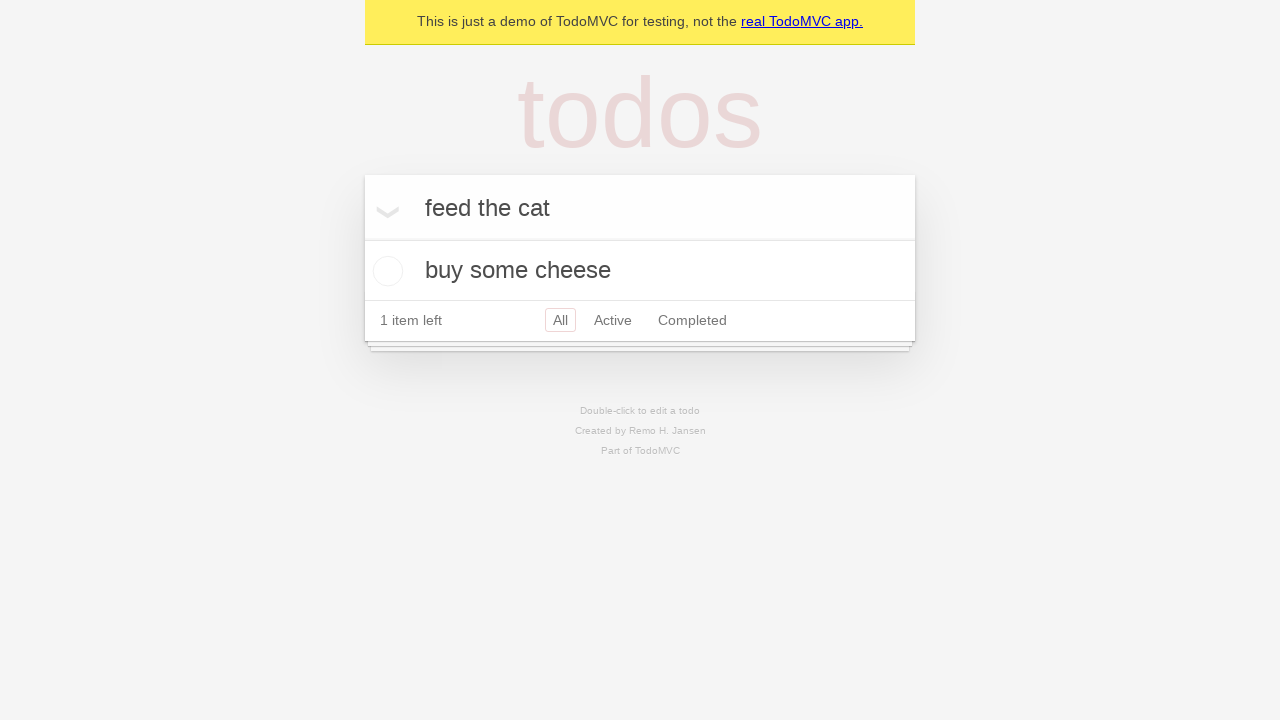

Pressed Enter to add second todo item on internal:attr=[placeholder="What needs to be done?"i]
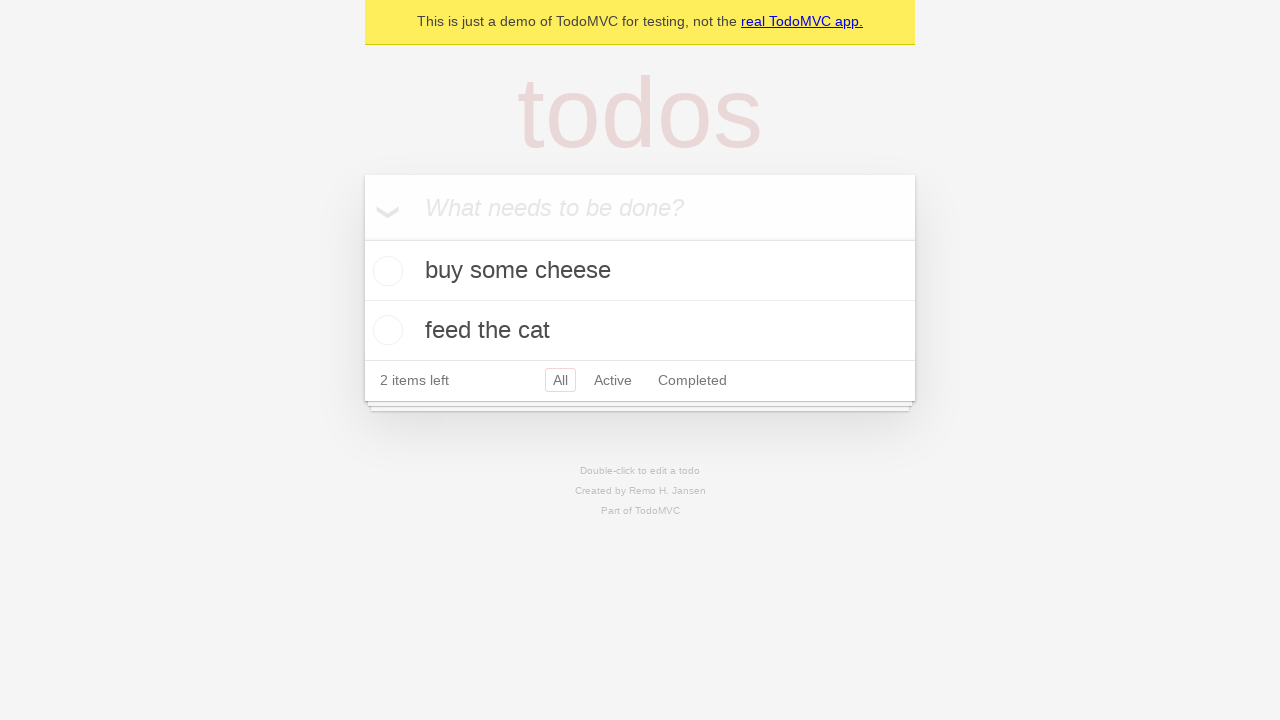

Filled todo input with 'book a doctors appointment' on internal:attr=[placeholder="What needs to be done?"i]
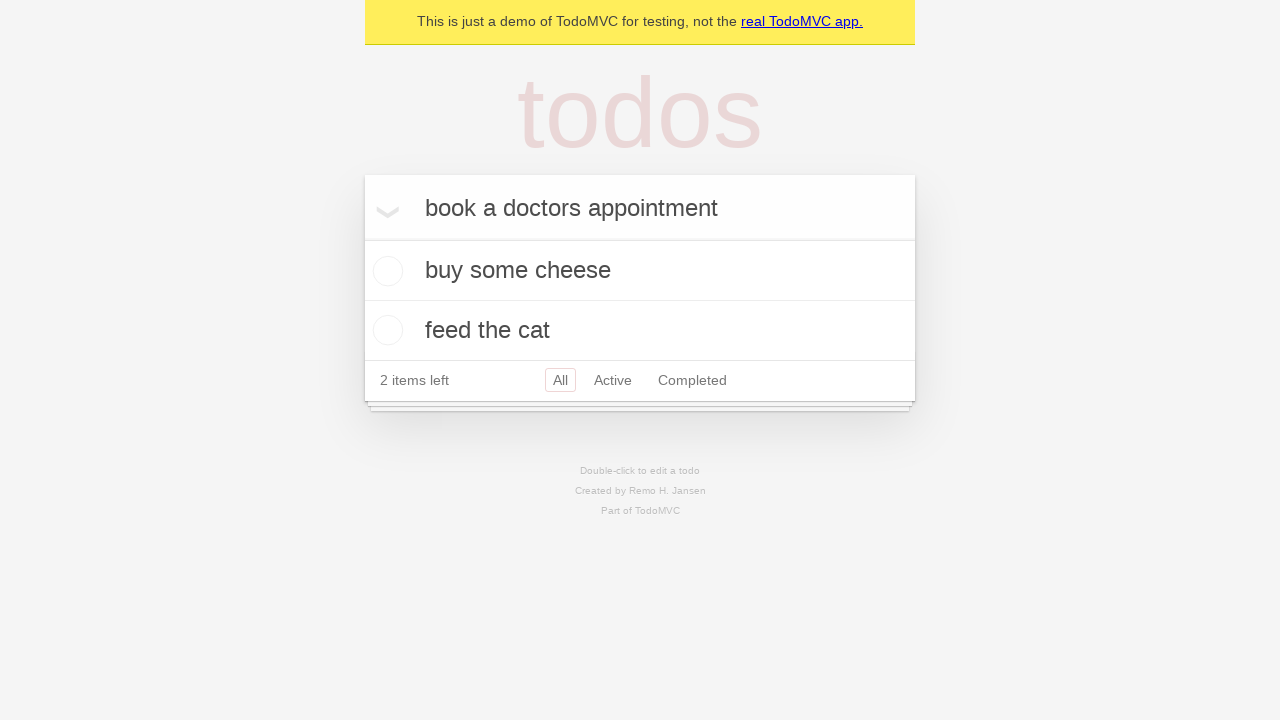

Pressed Enter to add third todo item on internal:attr=[placeholder="What needs to be done?"i]
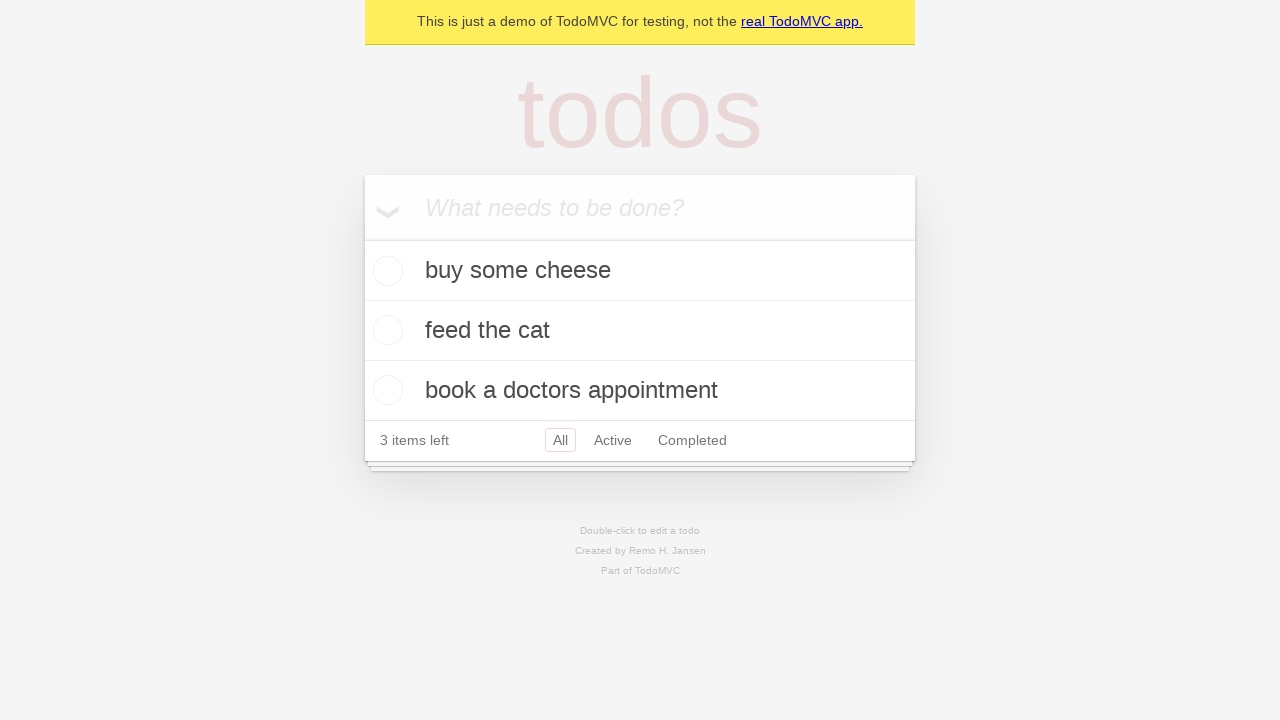

Checked the second todo item (marked as completed) at (385, 330) on internal:testid=[data-testid="todo-item"s] >> nth=1 >> internal:role=checkbox
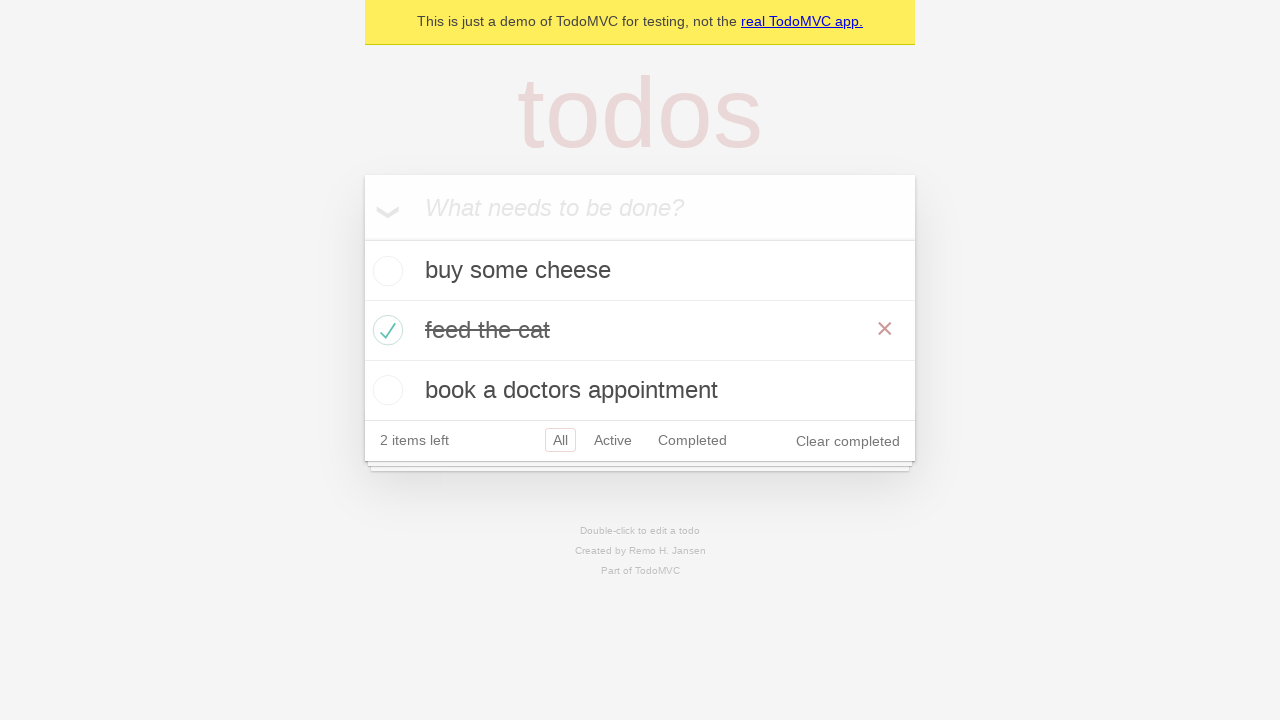

Clicked Active filter to display only non-completed items at (613, 440) on internal:role=link[name="Active"i]
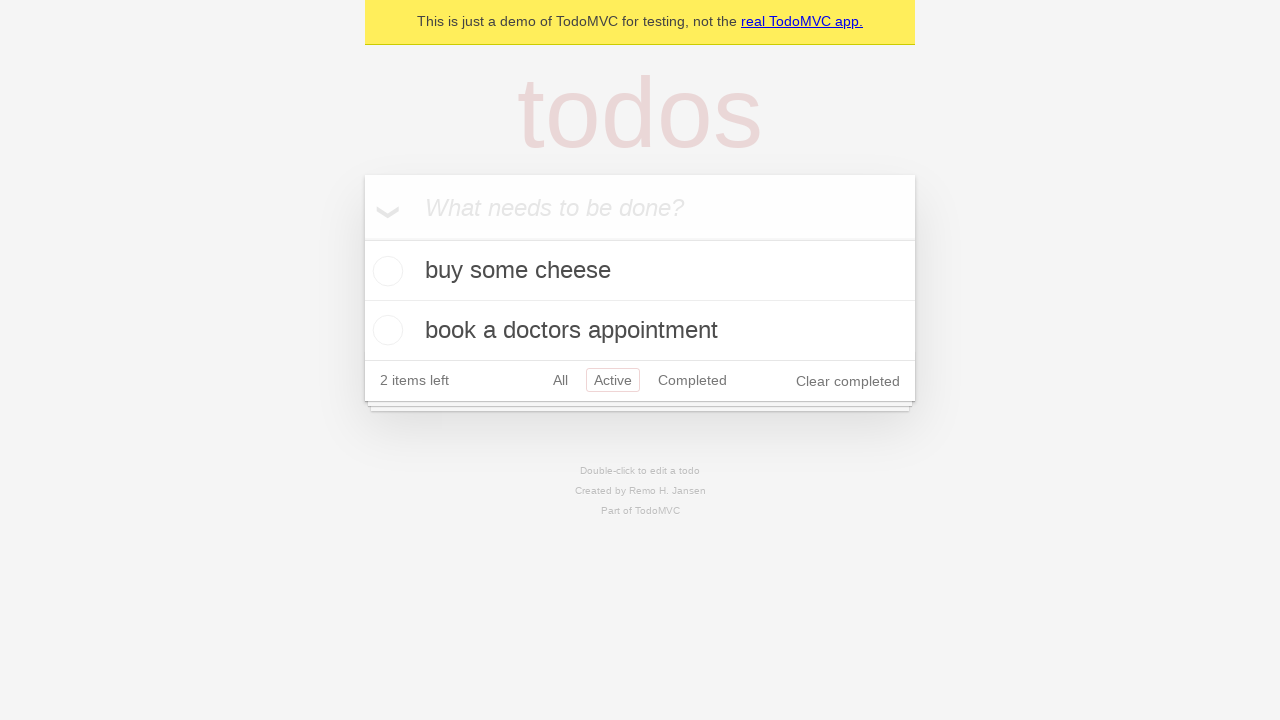

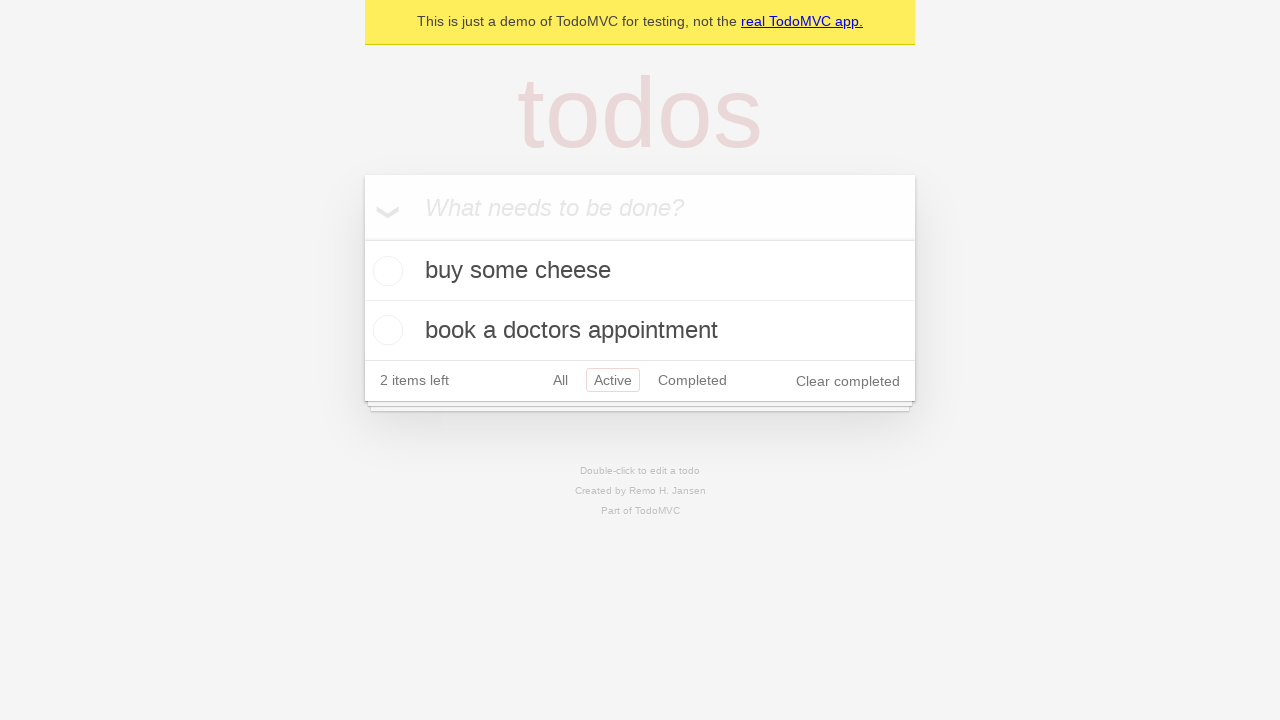